Tests the search functionality on W3Schools by entering "SQL Tutorial" in the search box and clicking the search button, then verifying the result page title

Starting URL: https://www.w3schools.com/

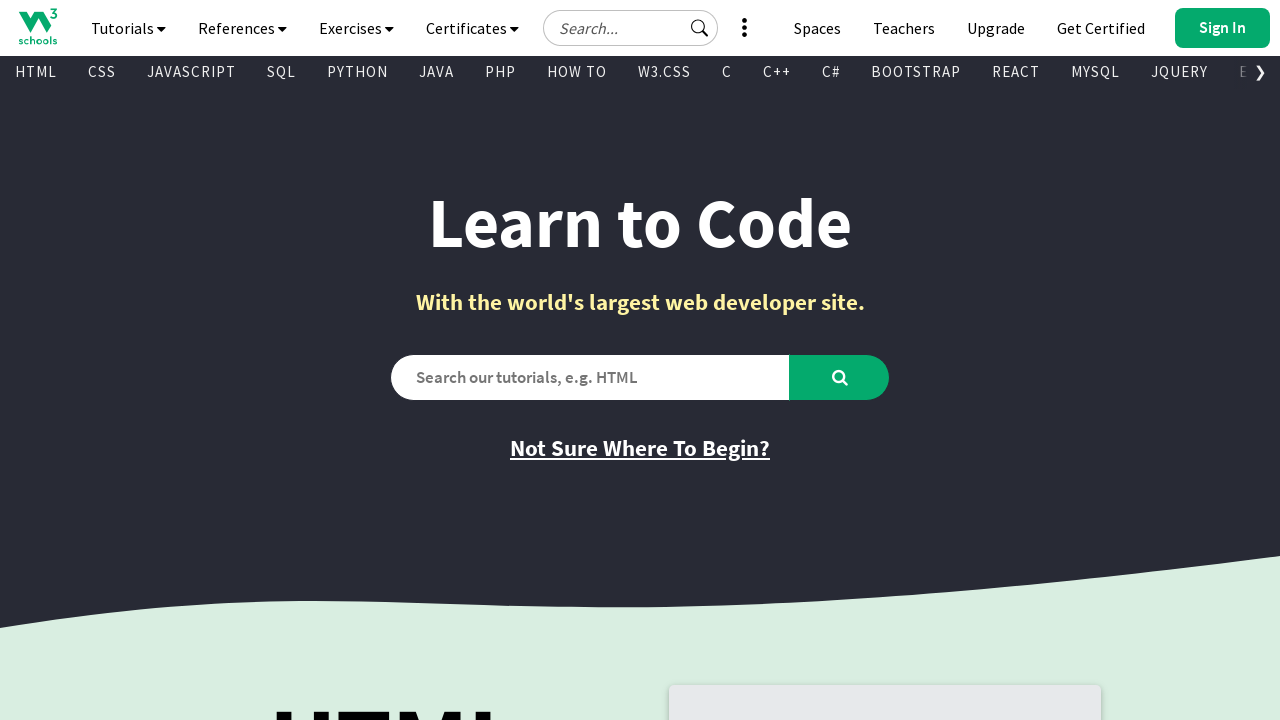

Filled search box with 'SQL Tutorial' on input#search2
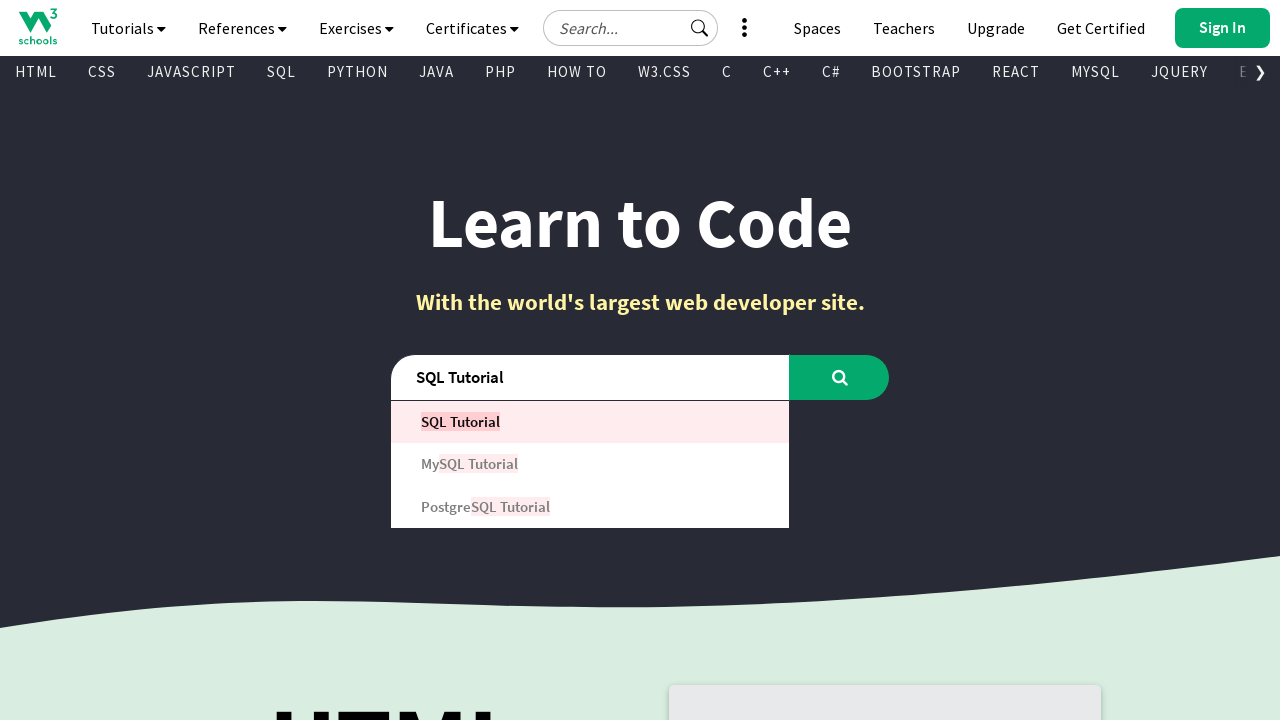

Clicked search button at (840, 377) on button#learntocode_searchbtn
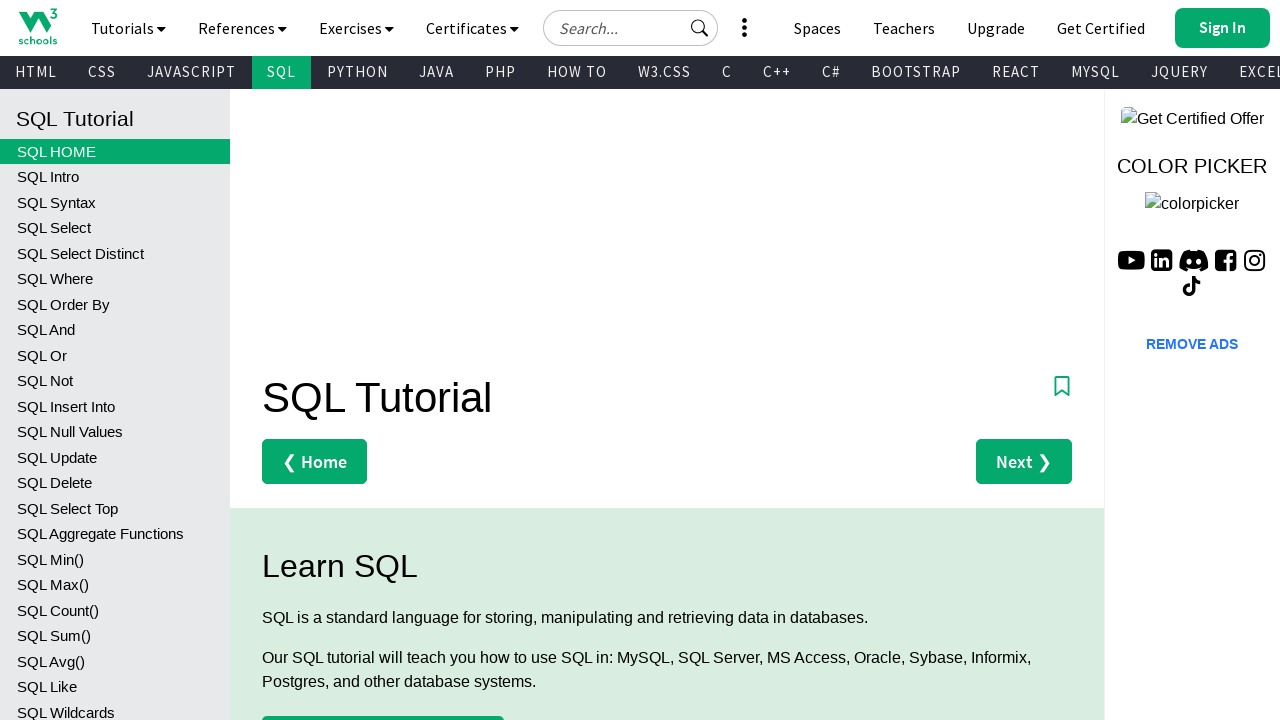

Results page loaded with heading element present
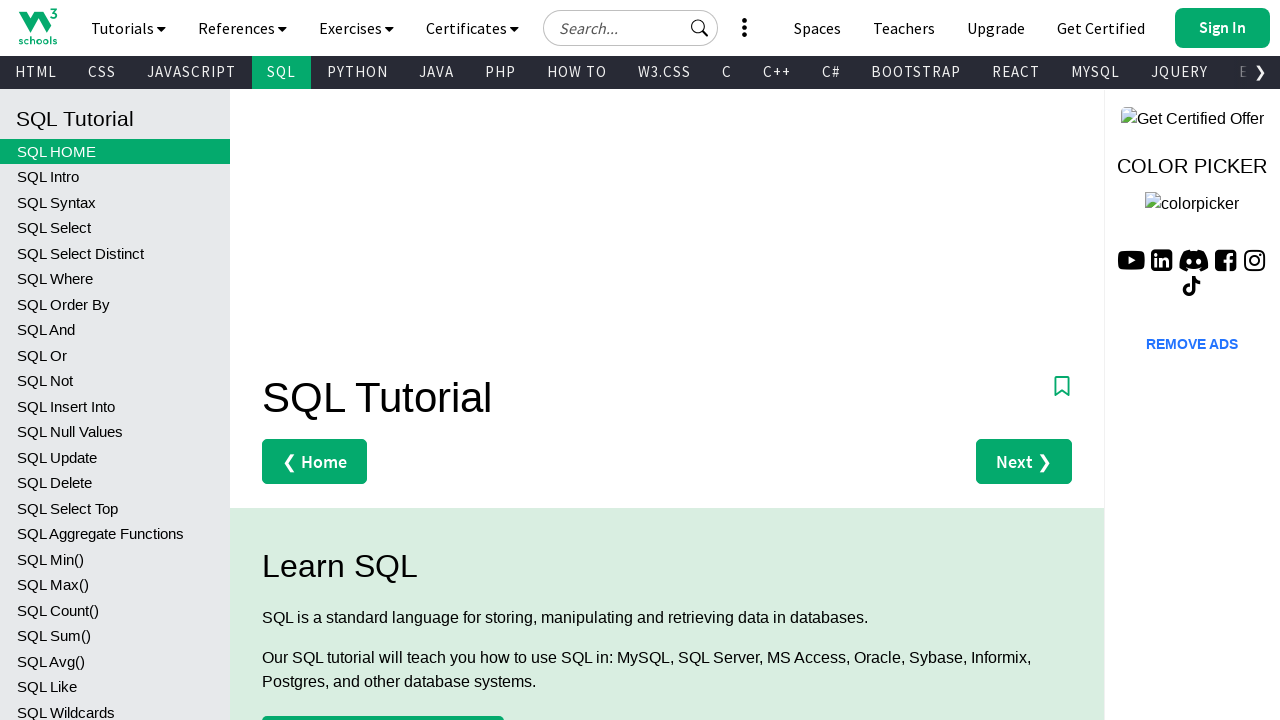

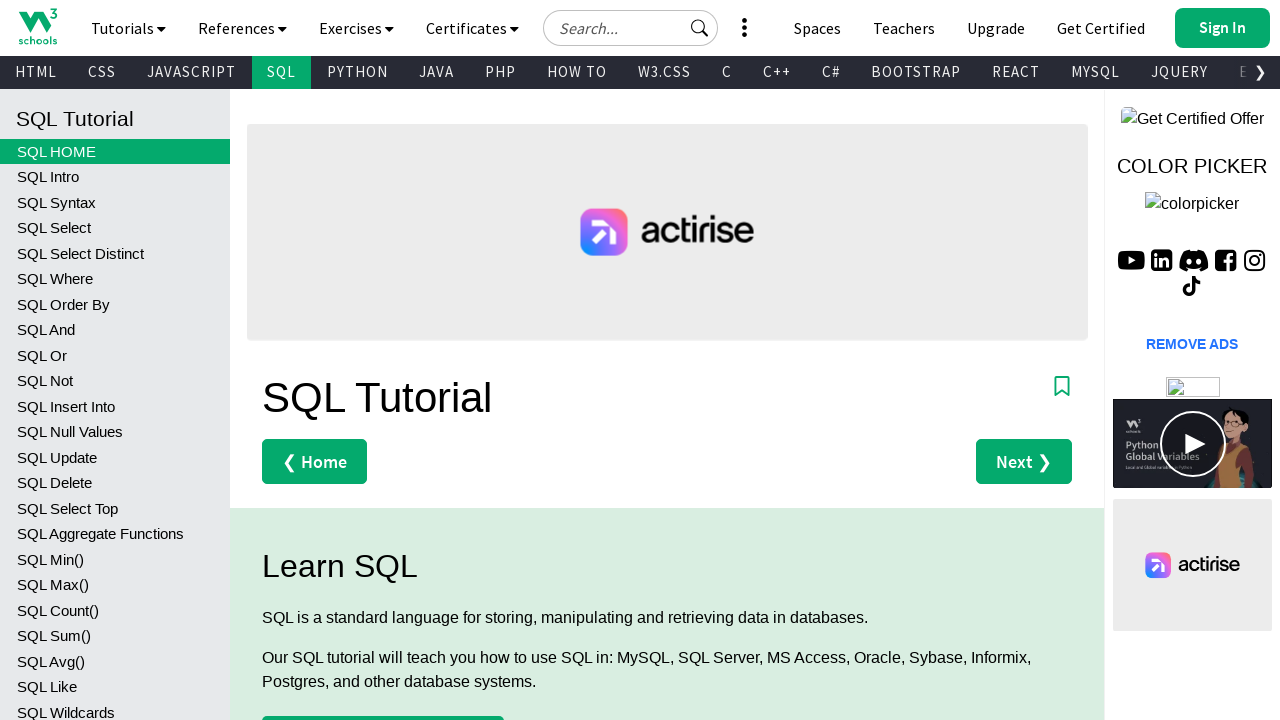